Tests navigation to Contact Us, About Us, and Privacy Policy pages from the login page

Starting URL: http://testphp.vulnweb.com/login.php

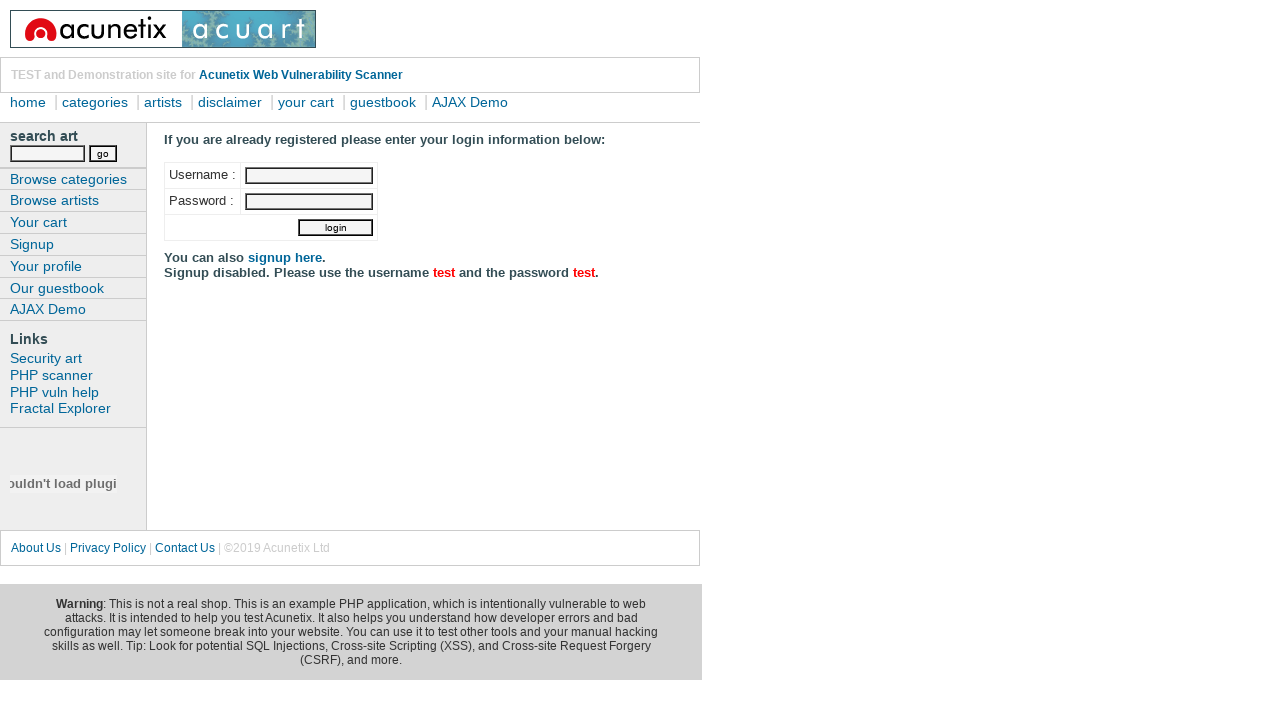

Contact Us link found and loaded on login page
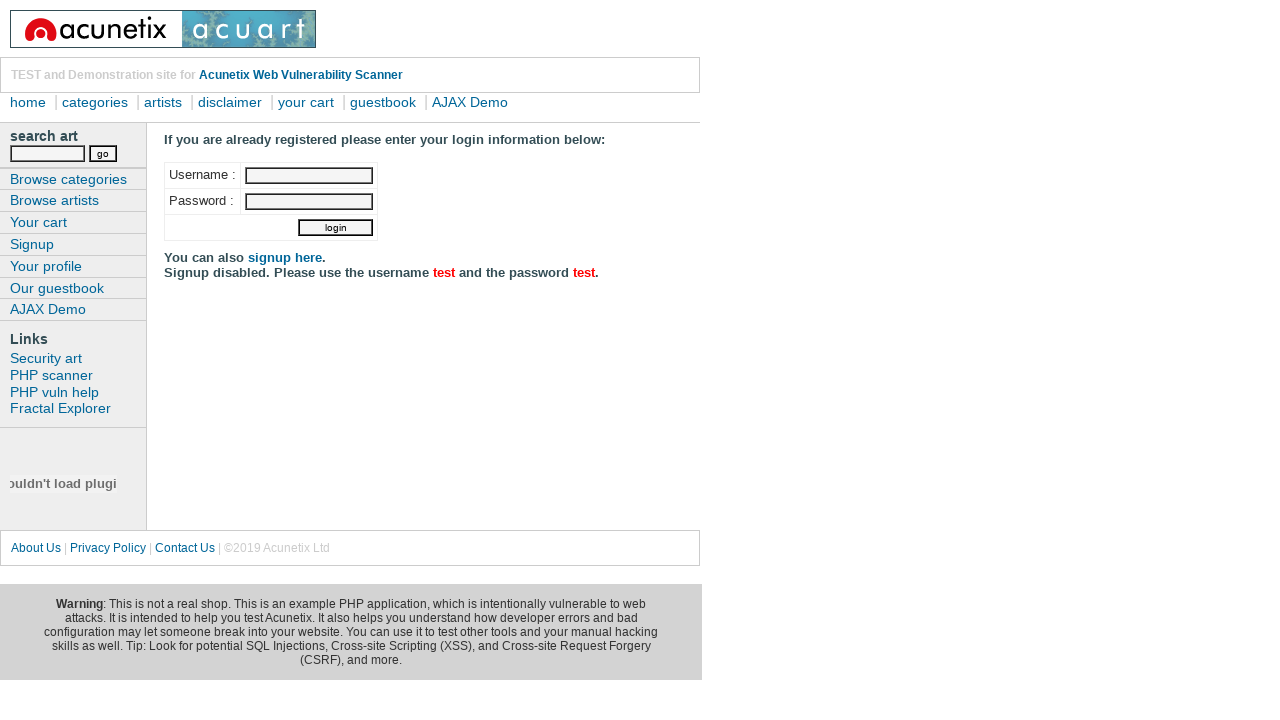

Clicked About Us link at (36, 548) on xpath=//a[normalize-space()="About Us"]
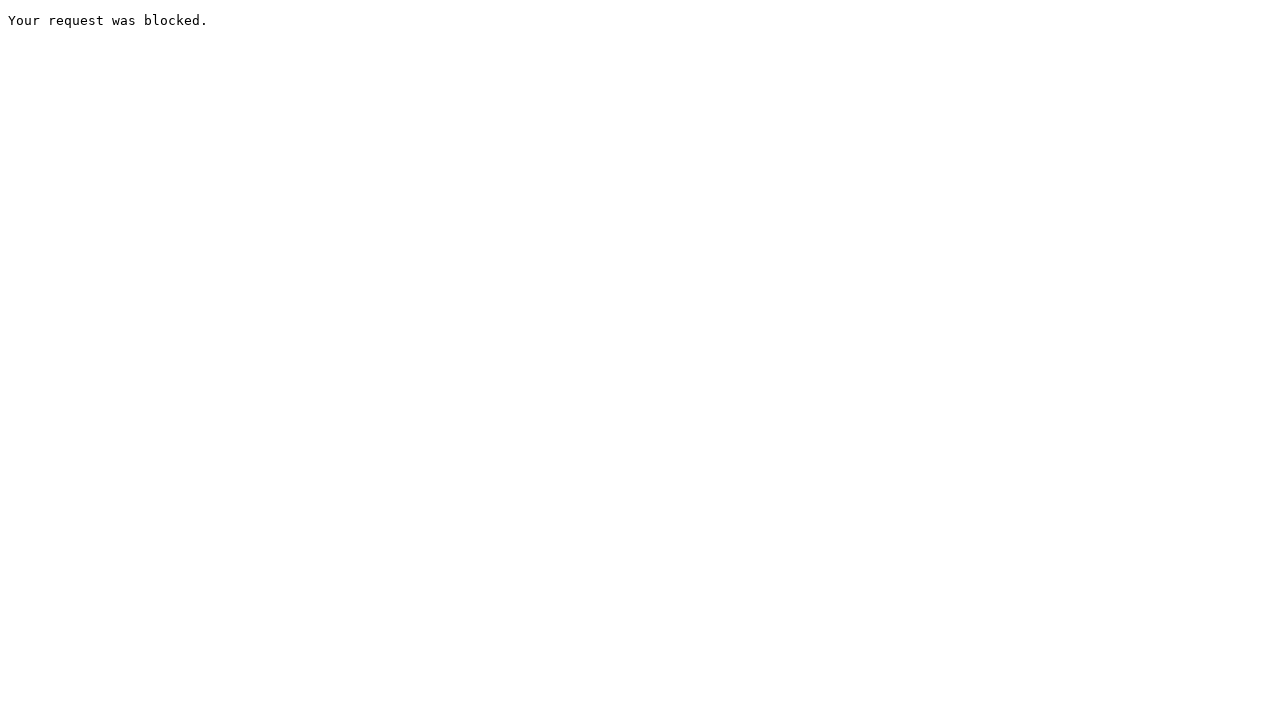

Navigated back to login page
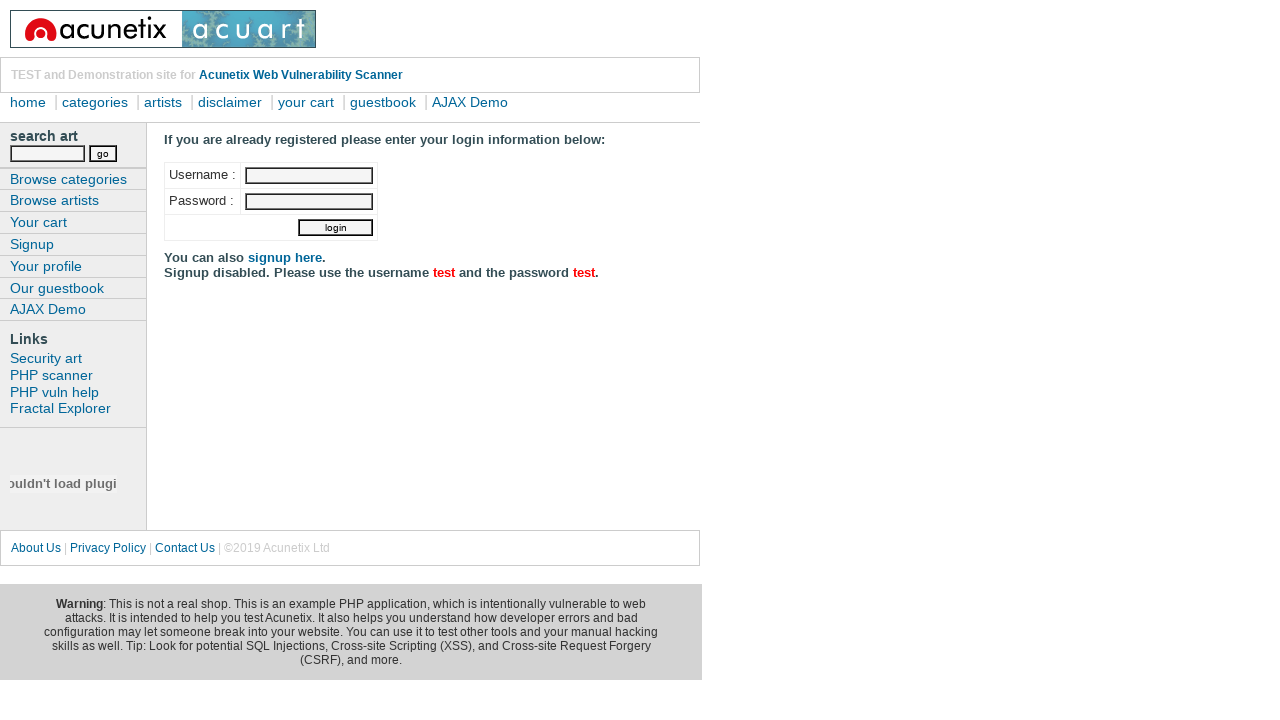

Clicked Privacy Policy link at (108, 548) on xpath=//a[normalize-space()="Privacy Policy"]
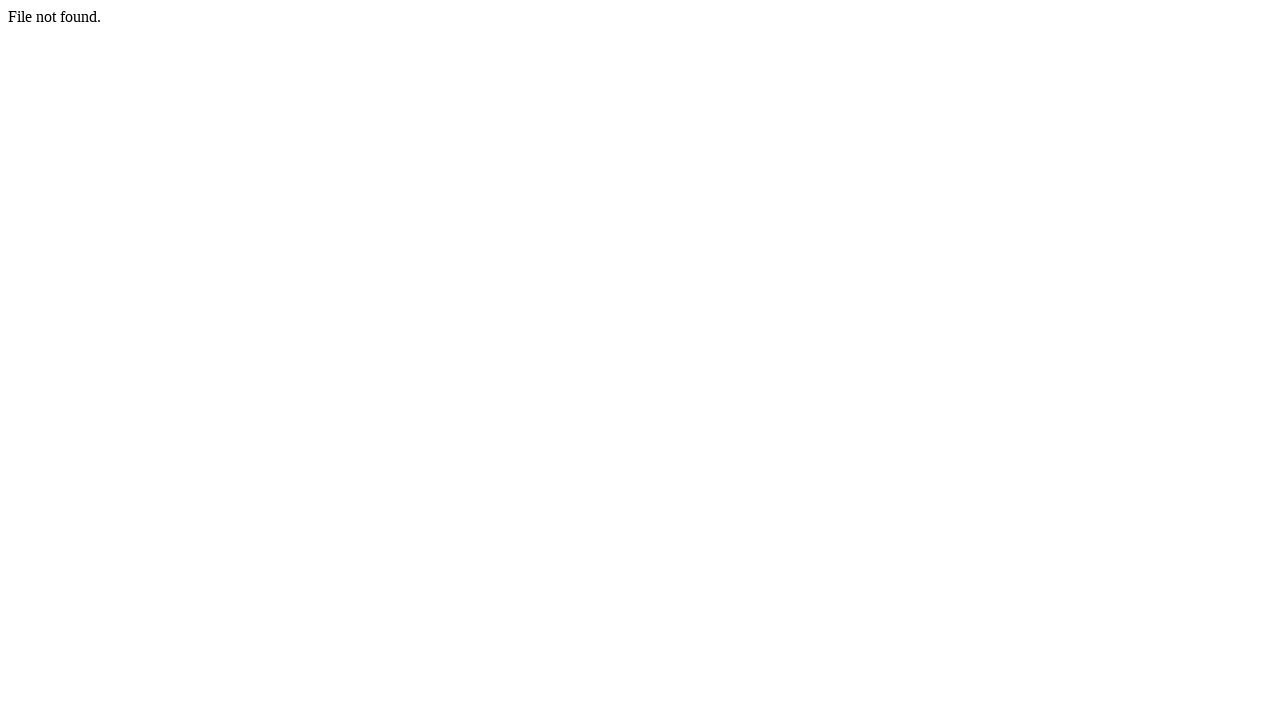

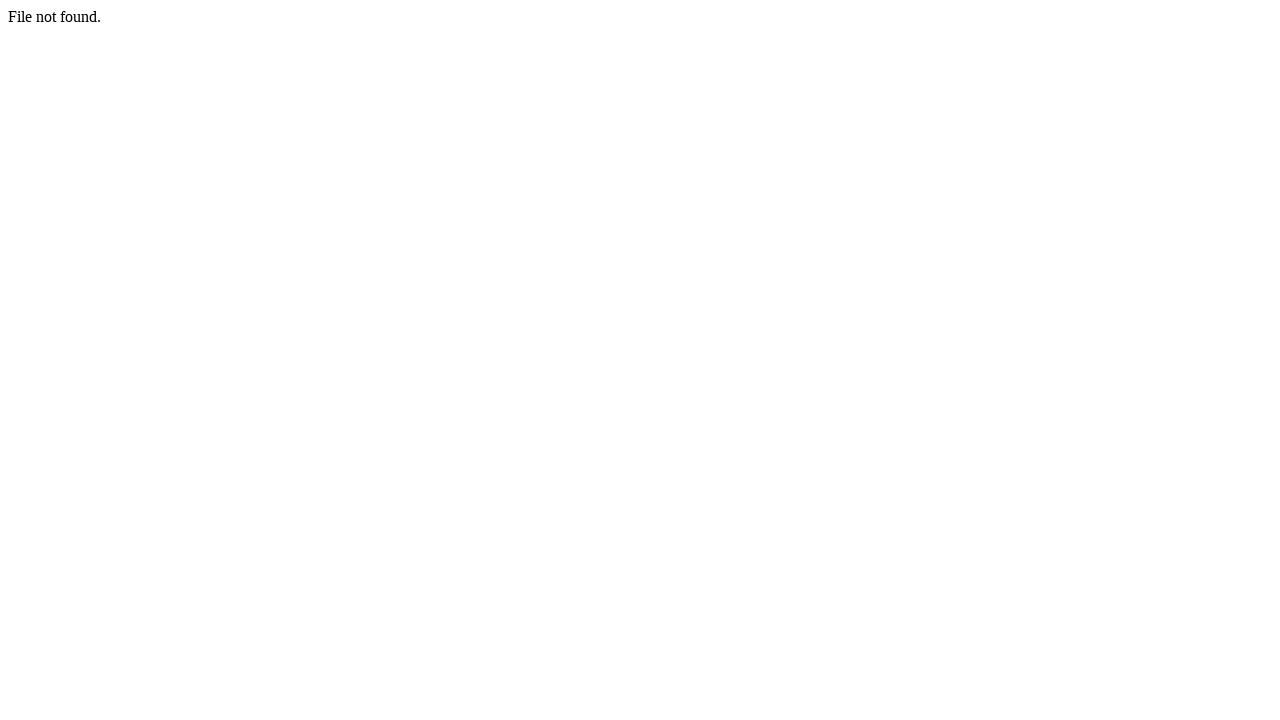